Tests date picker functionality by clicking on the date input field

Starting URL: https://www.selenium.dev/selenium/web/web-form.html

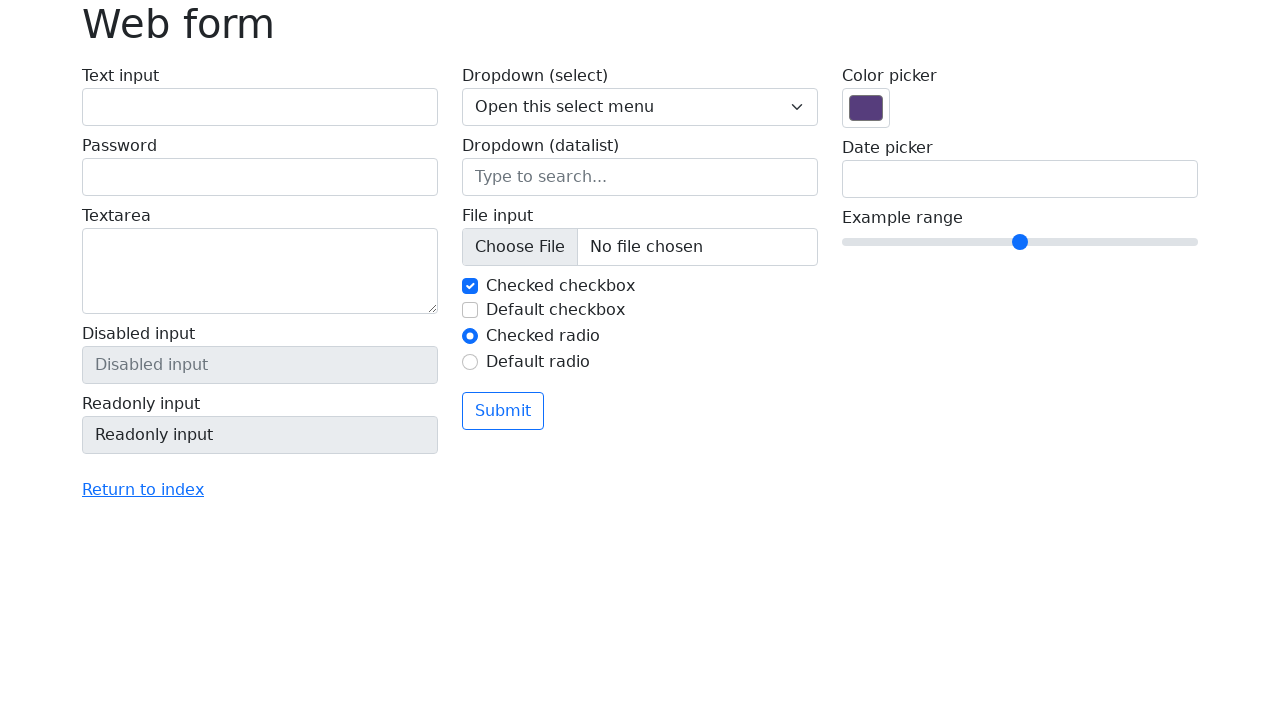

Clicked on date input field to open date picker at (1020, 179) on input[name='my-date']
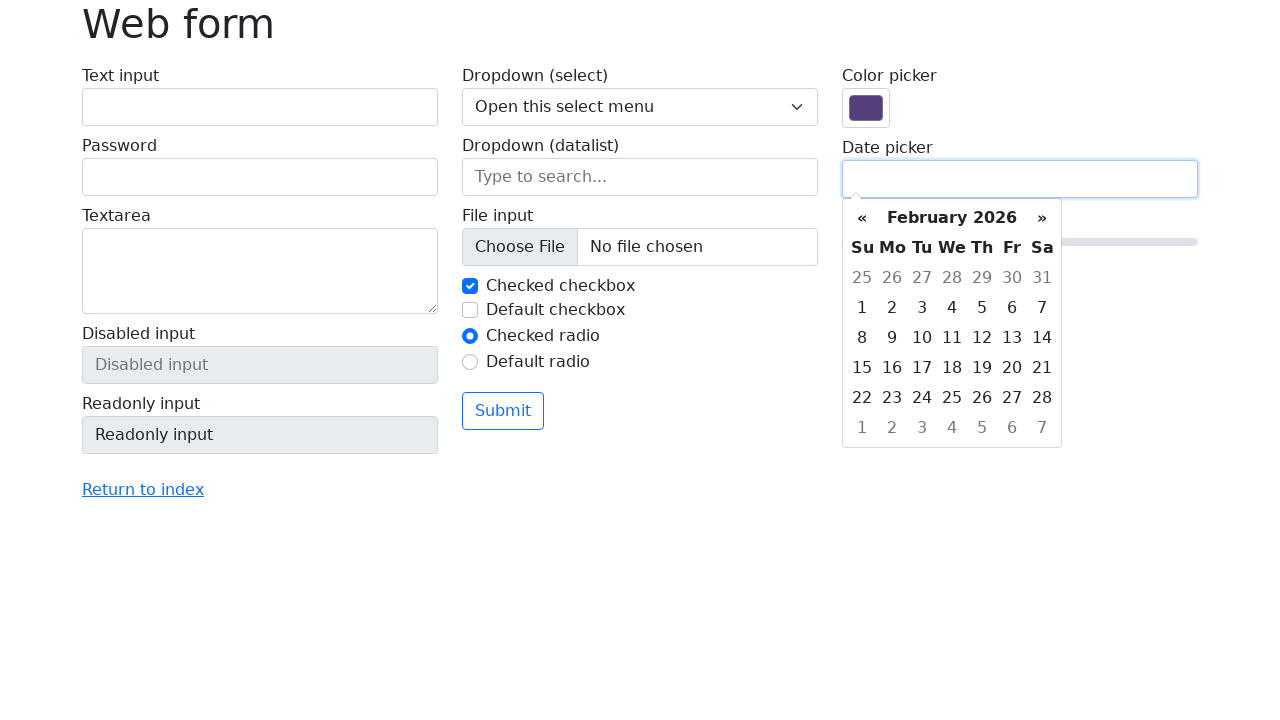

Date picker appeared
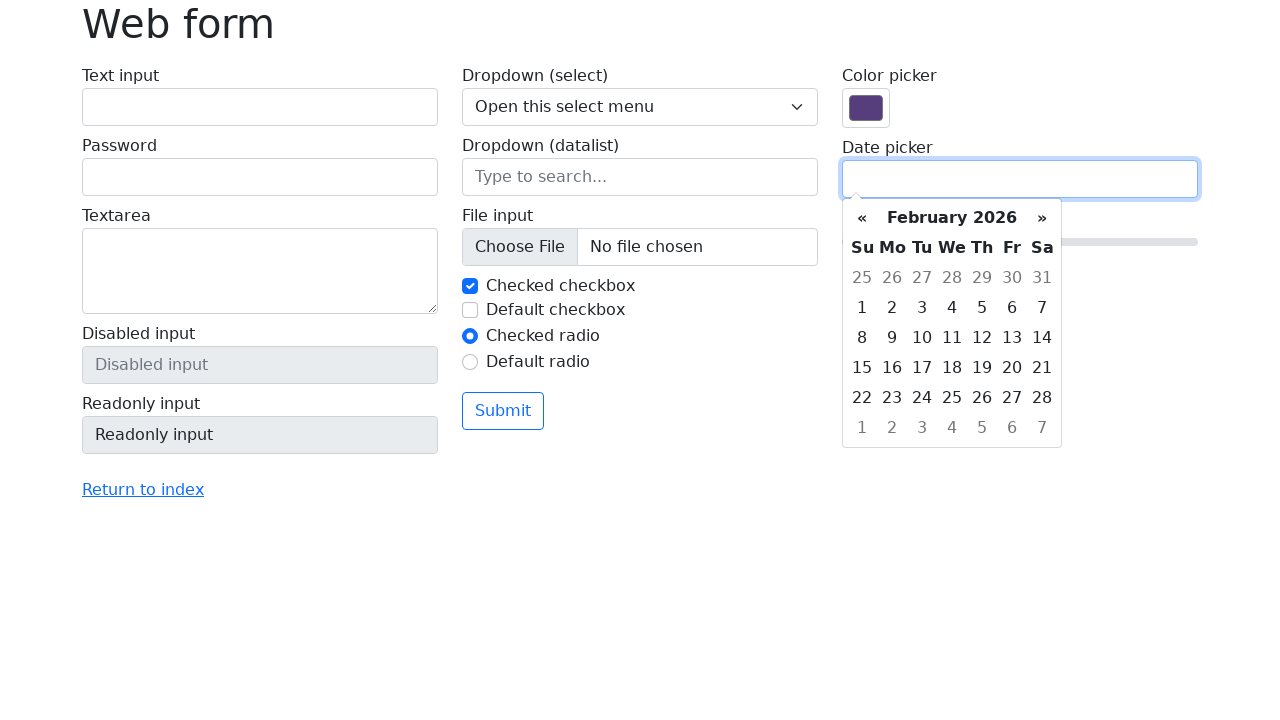

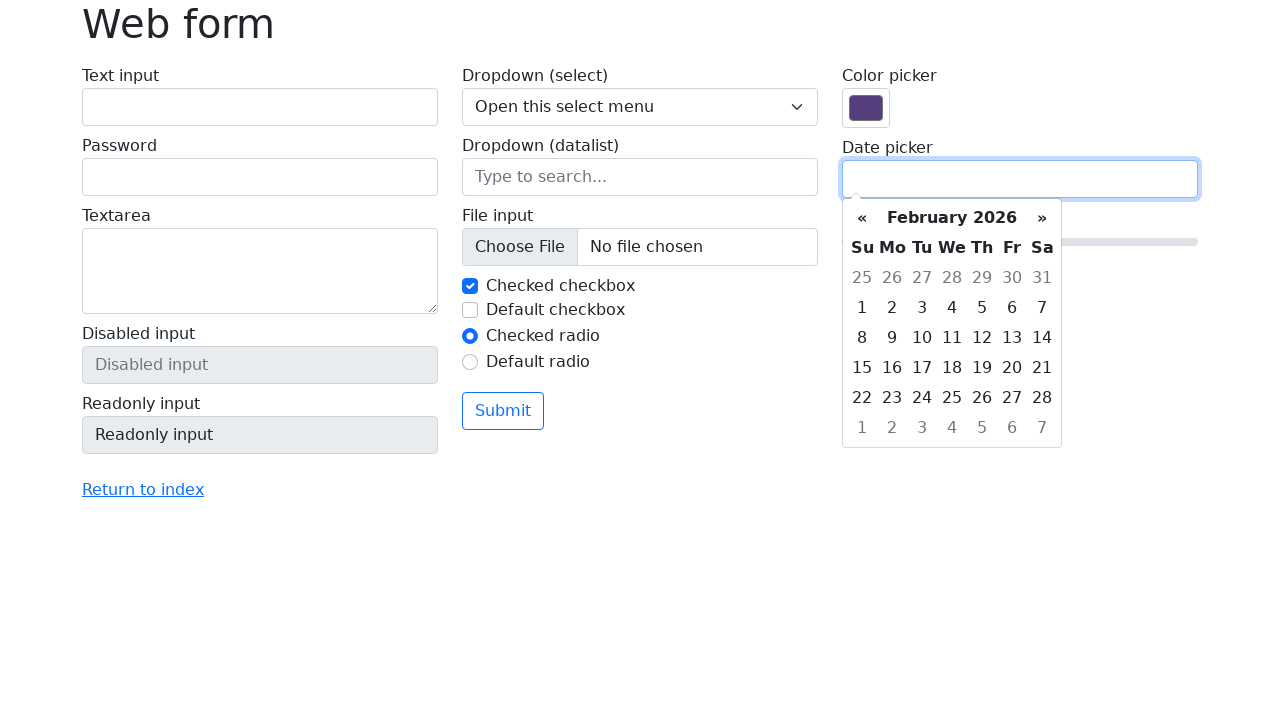